Tests various UI interactions on a practice automation page including visibility checks, clicking to hide elements, filling forms, handling confirmation dialogs, hovering over elements, and interacting with content inside iframes.

Starting URL: https://rahulshettyacademy.com/AutomationPractice/

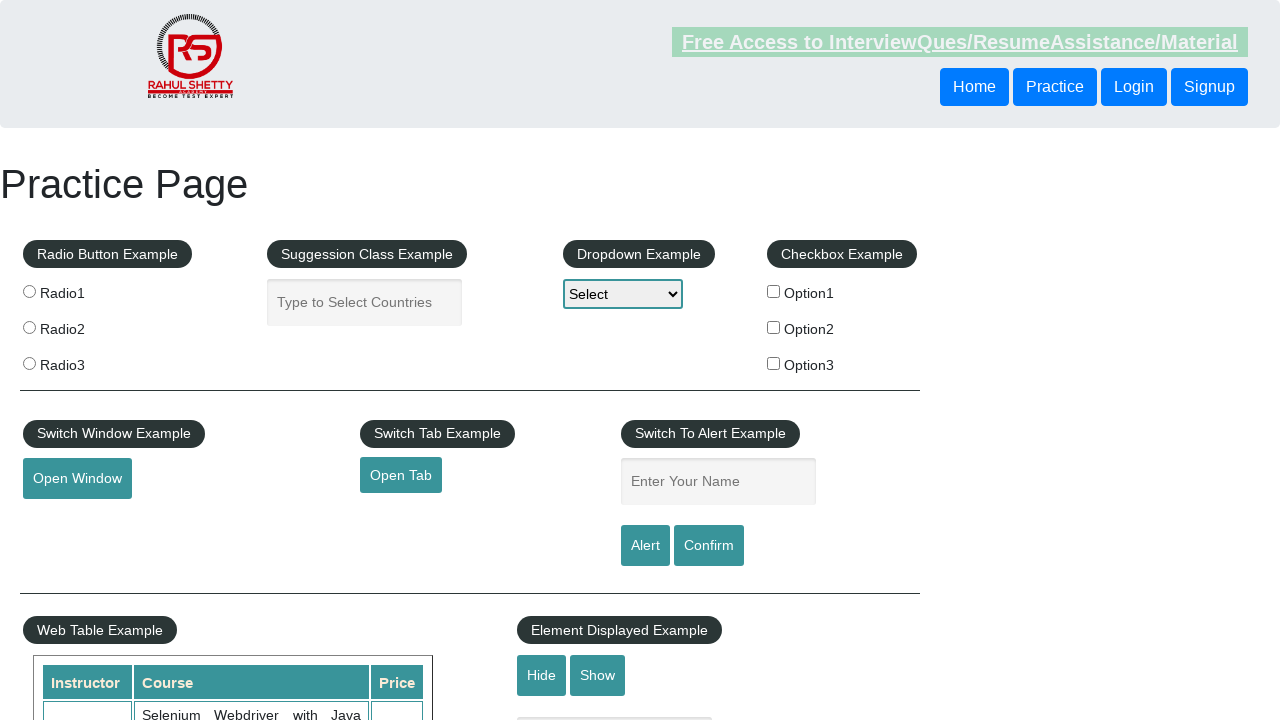

Verified text field is visible initially
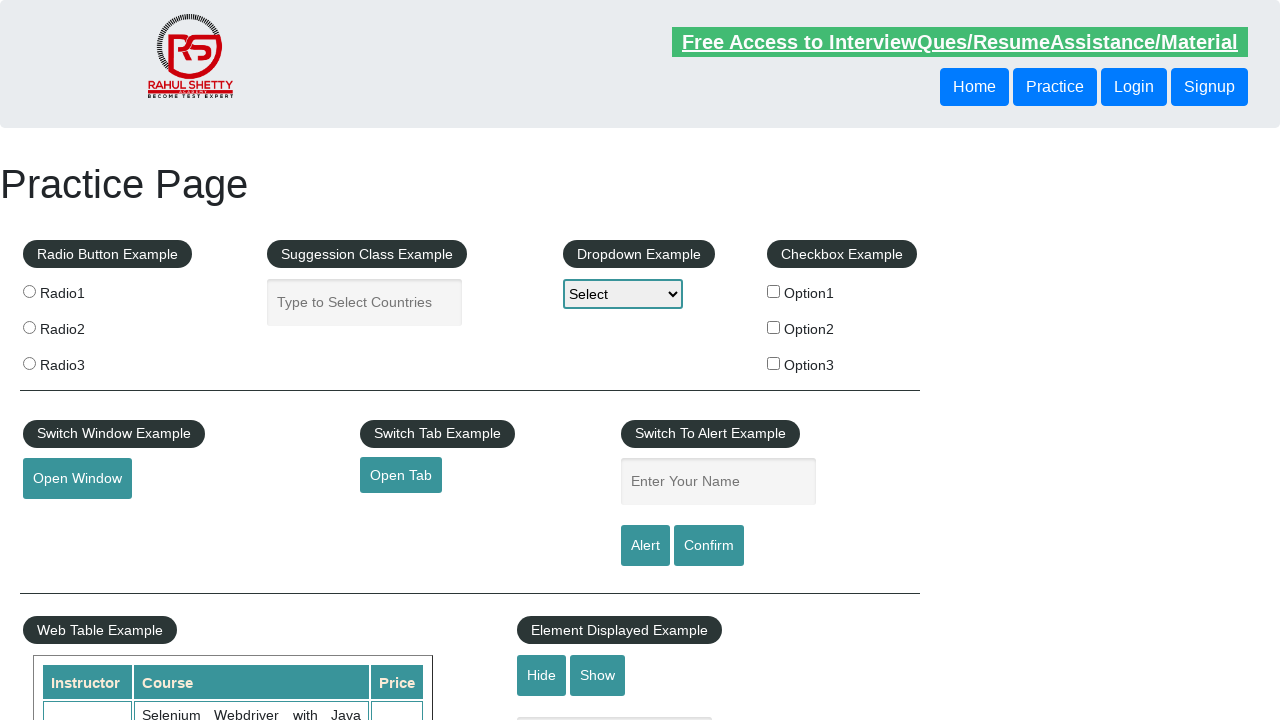

Clicked hide button to hide text field at (542, 675) on #hide-textbox
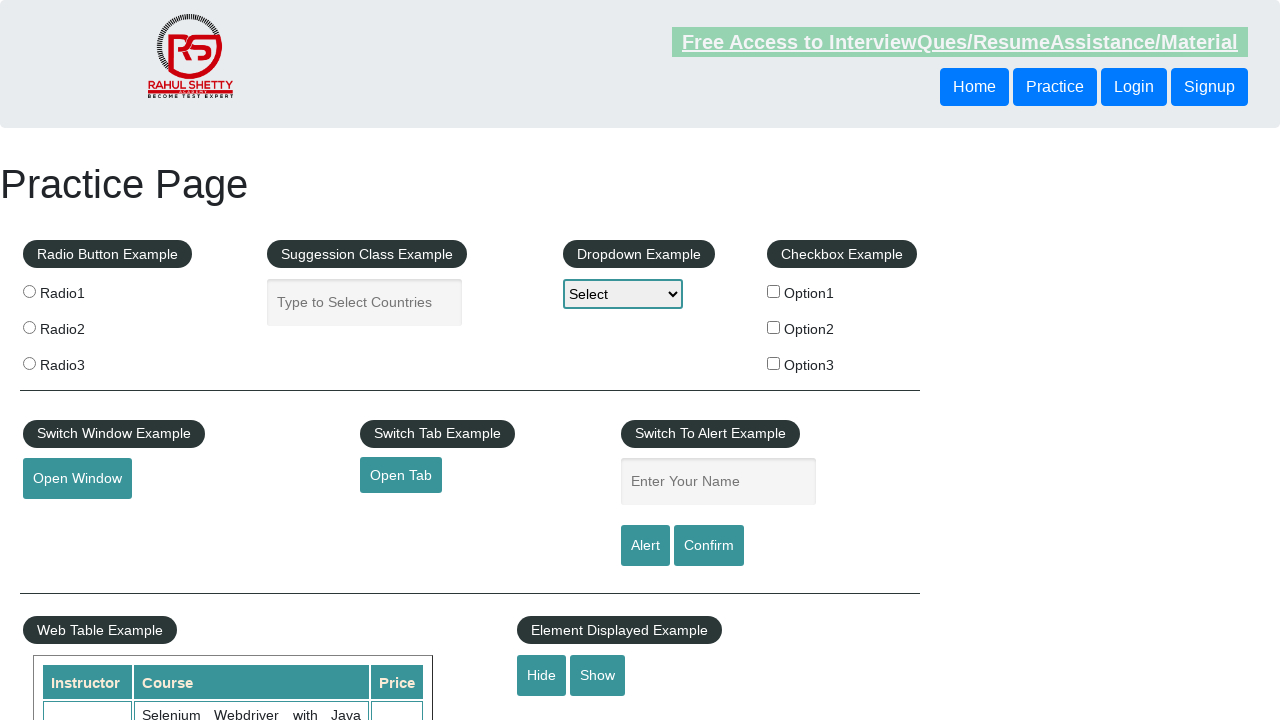

Verified text field is now hidden
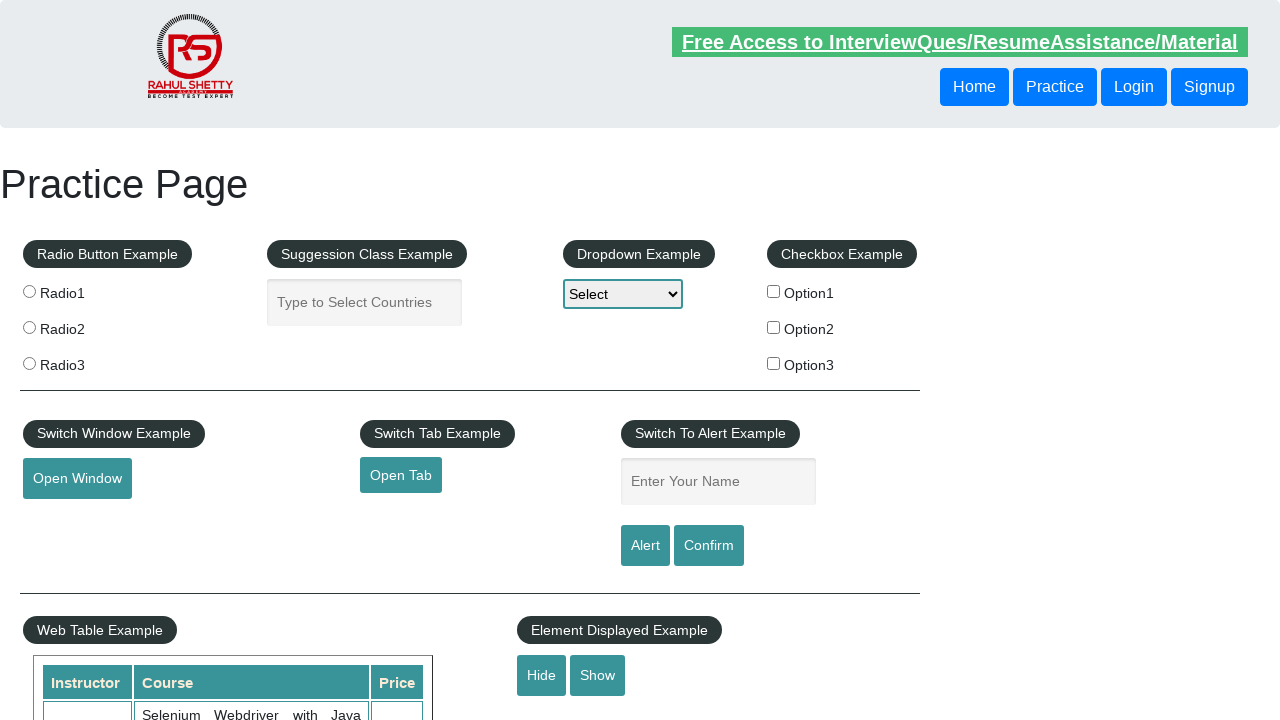

Filled name input field with 'Suresh' on #name
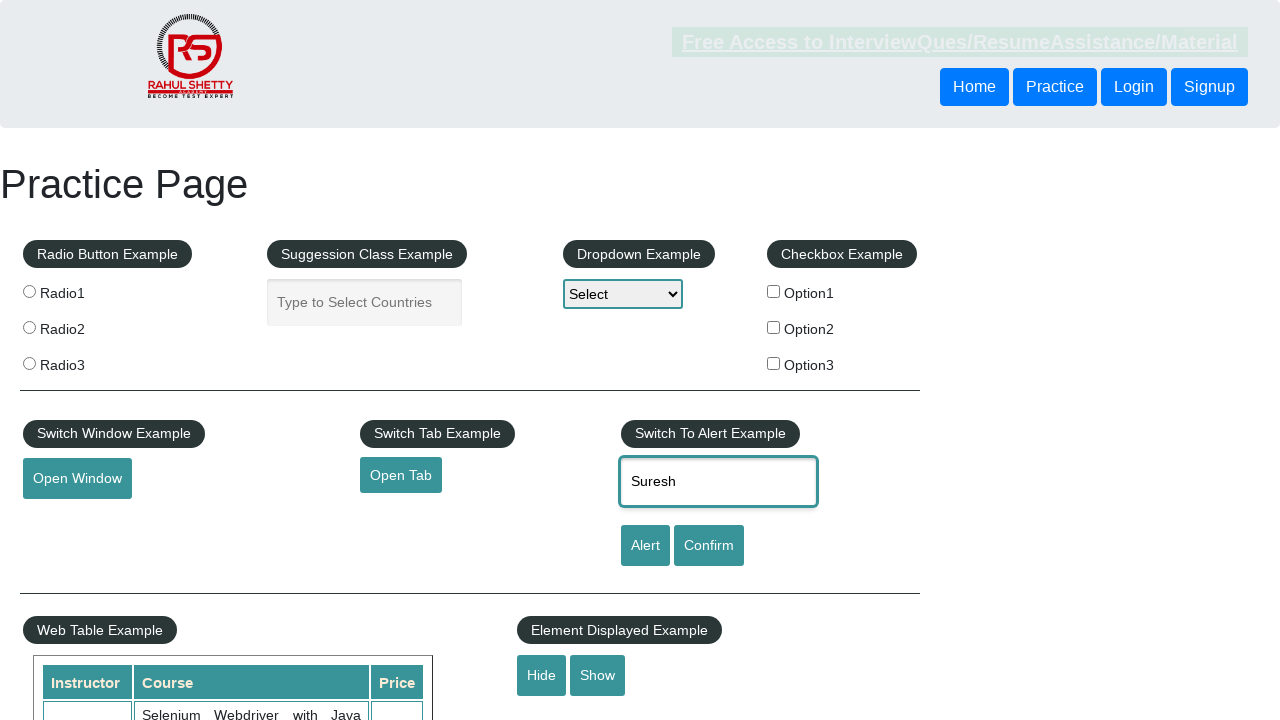

Set up dialog handler for confirmation dialogs
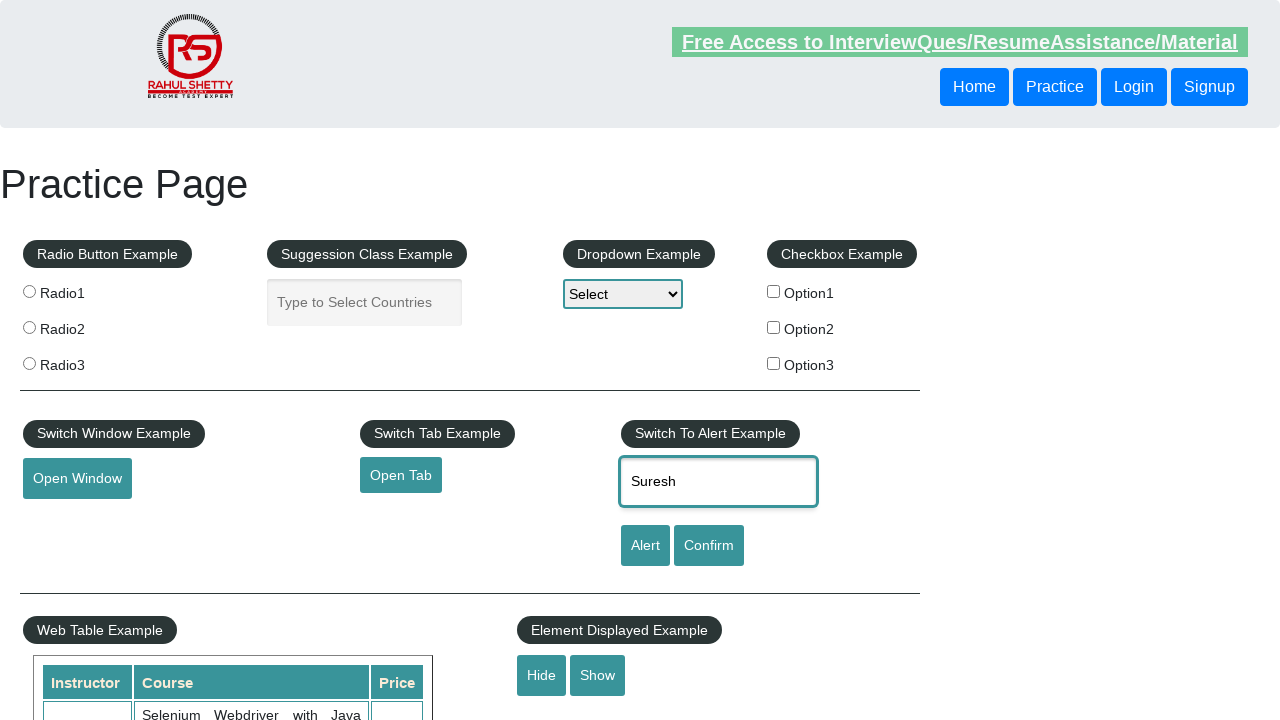

Clicked confirm button and handled confirmation dialog at (709, 546) on #confirmbtn
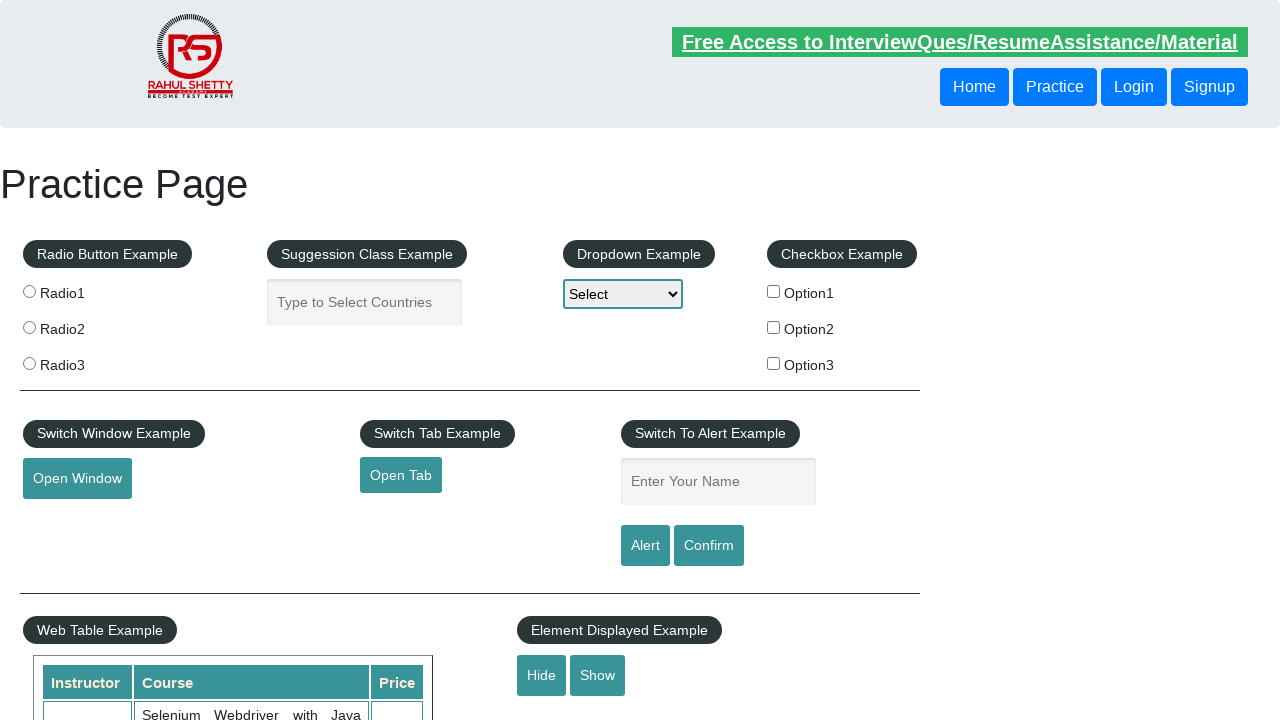

Hovered over mouse hover element at (83, 361) on #mousehover
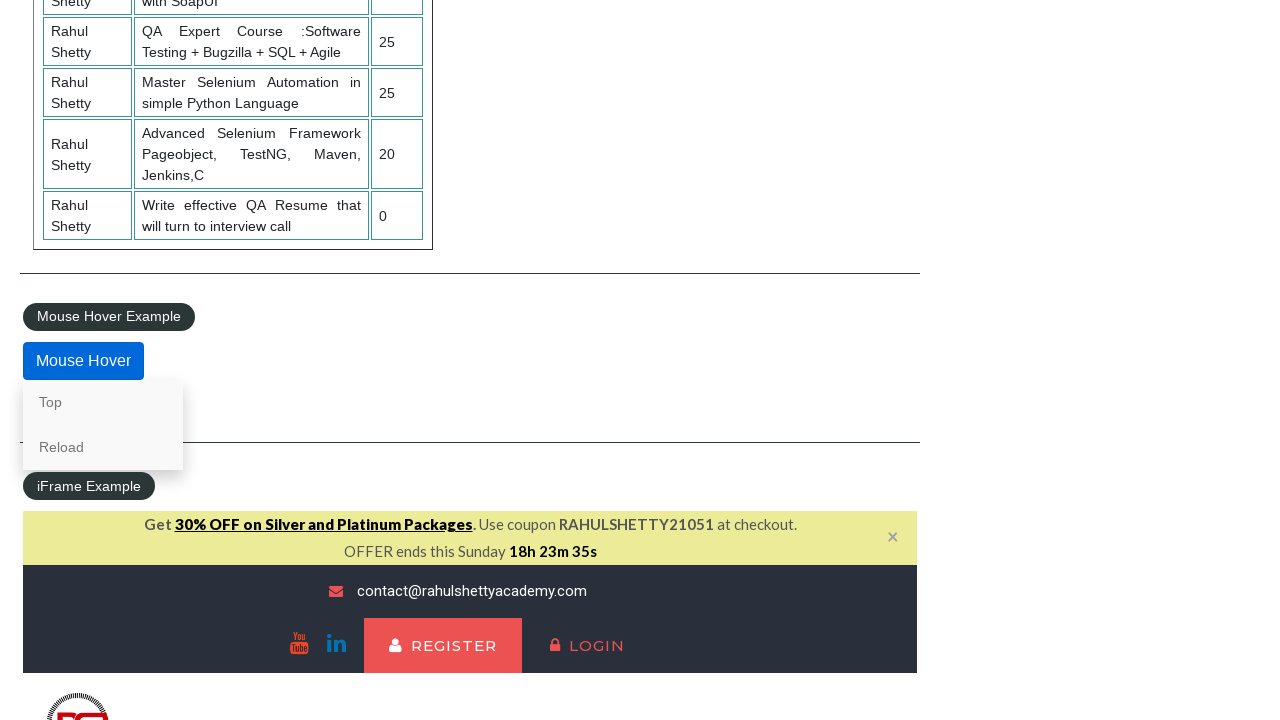

Clicked lifetime access link inside iframe at (307, 360) on #courses-iframe >> internal:control=enter-frame >> li [href*=lifetime-access]:vi
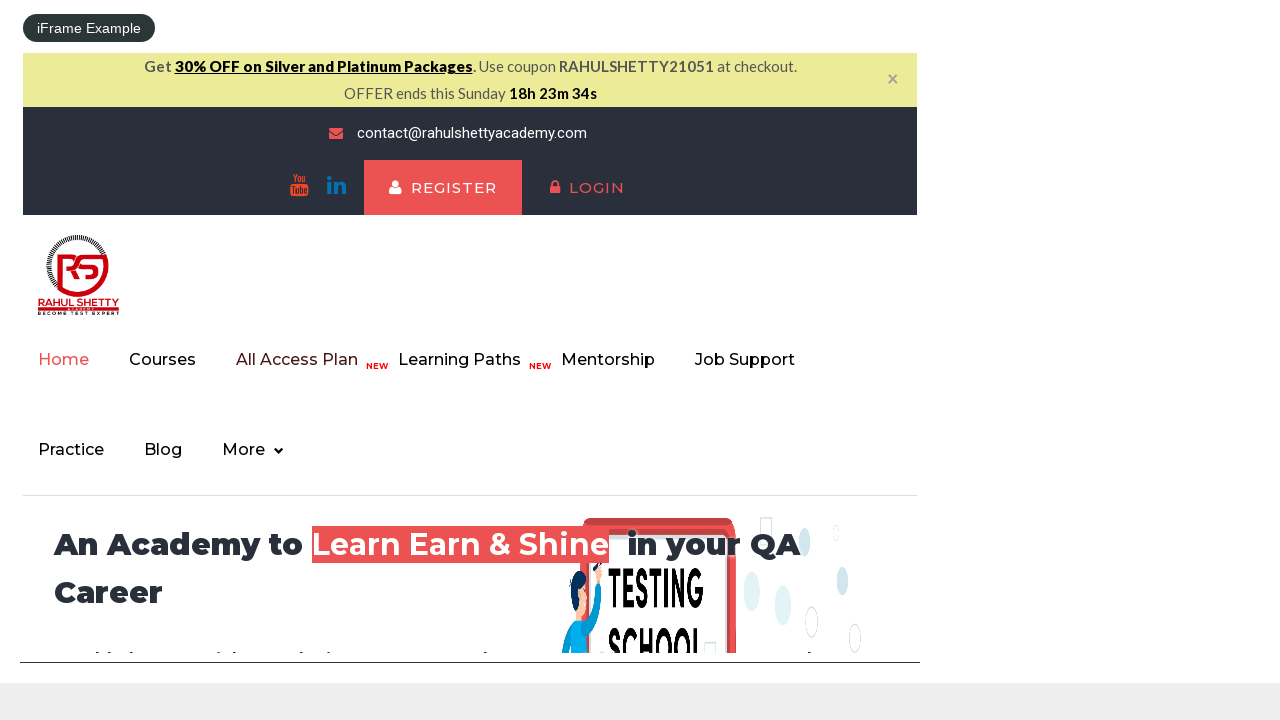

Retrieved text content from iframe heading element
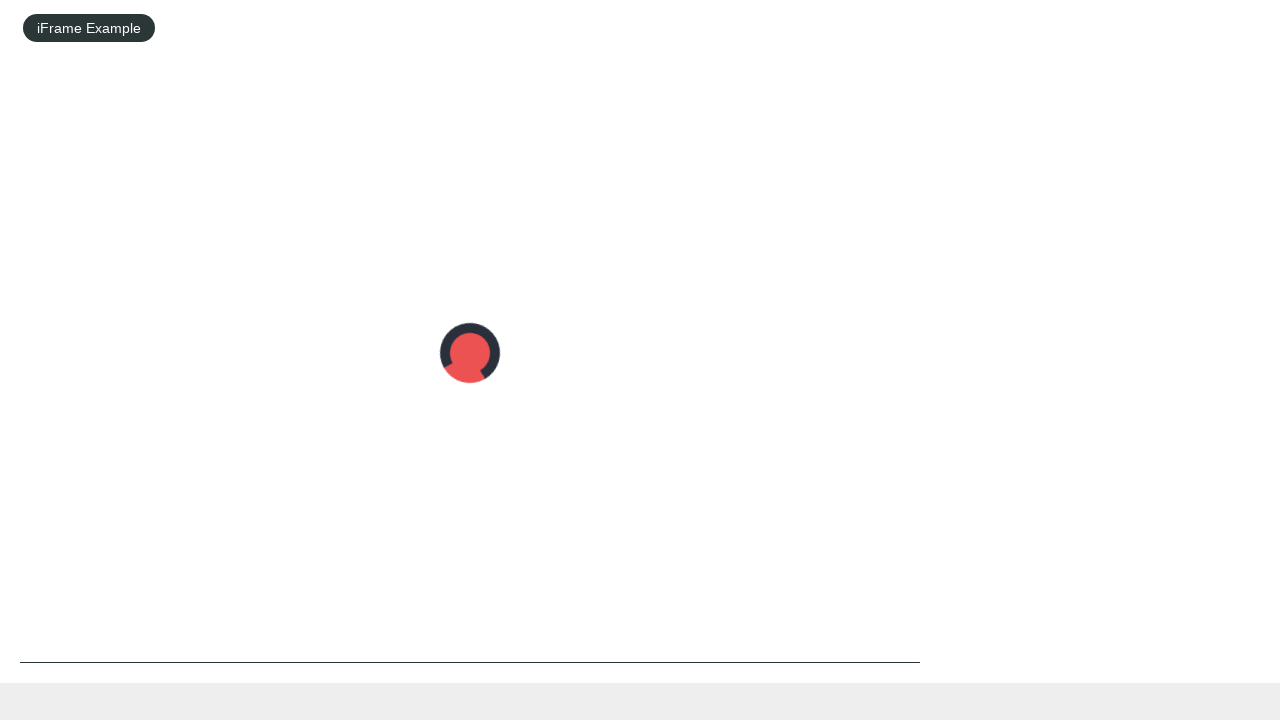

Extracted and printed second word from iframe text
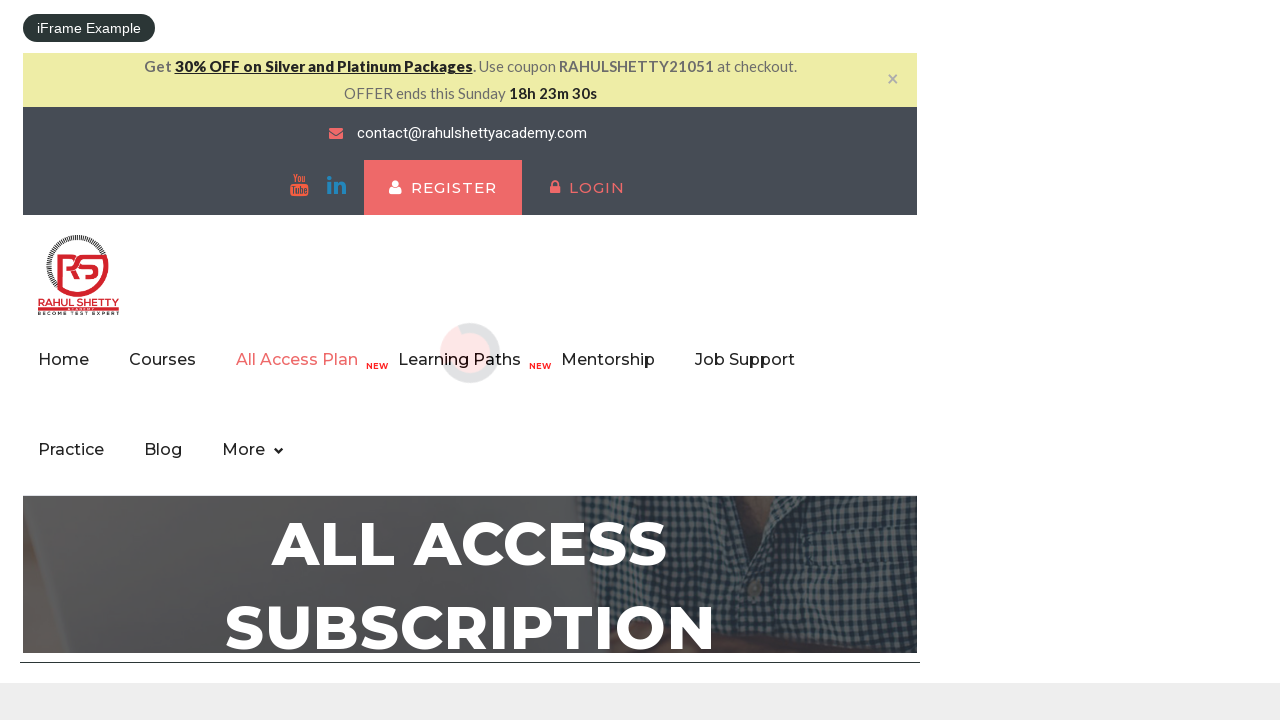

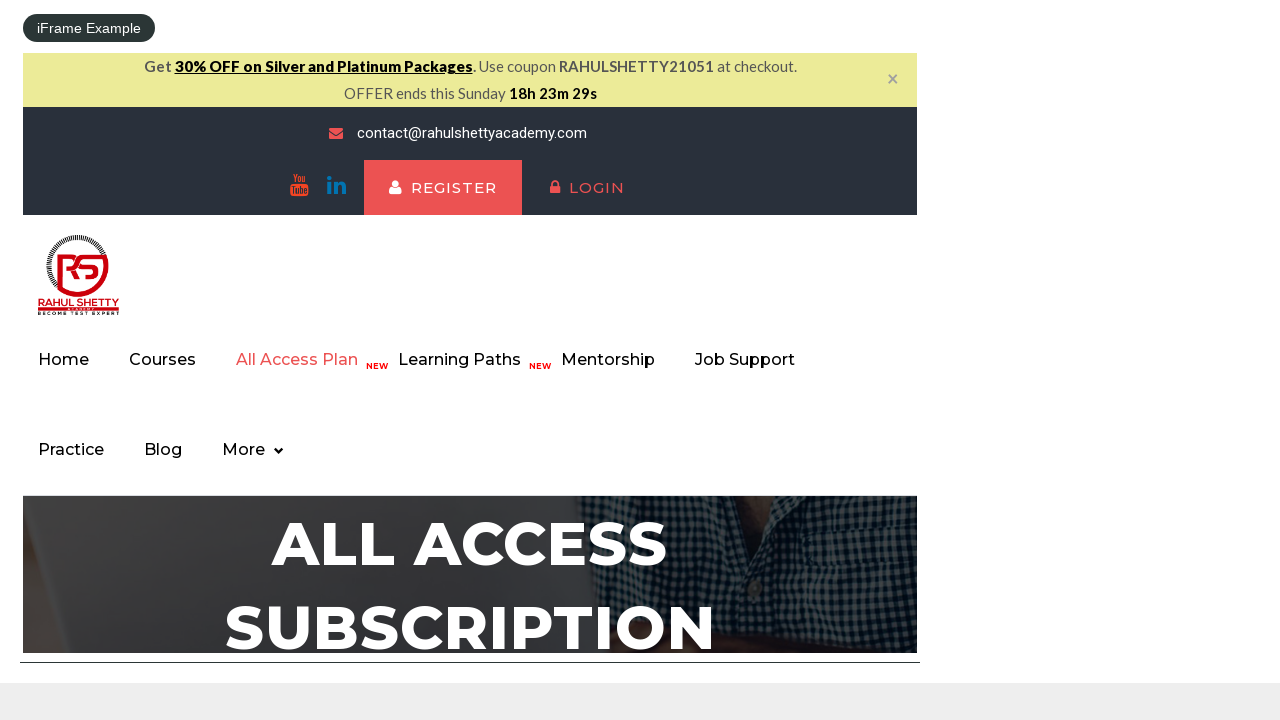